Tests checkbox functionality on a practice page by waiting for checkboxes to load and clicking the "Senior Citizen" checkbox

Starting URL: https://rahulshettyacademy.com/dropdownsPractise/

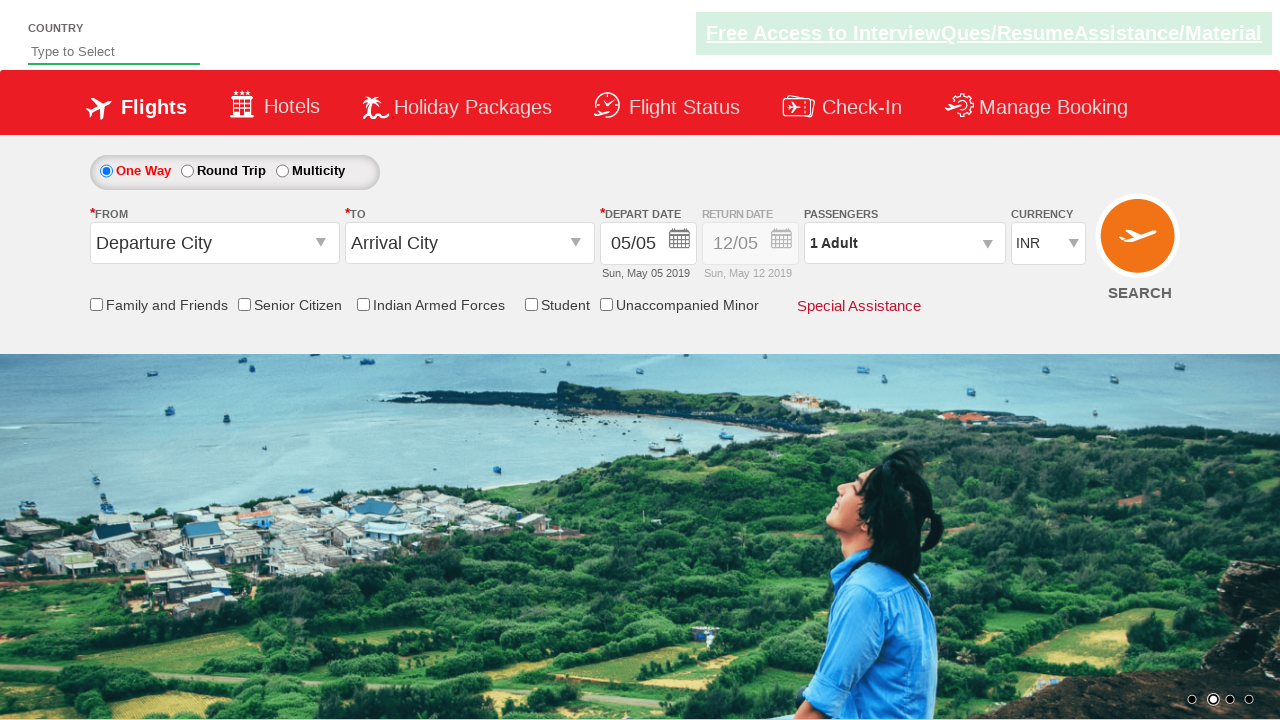

Waited for checkboxes to be visible
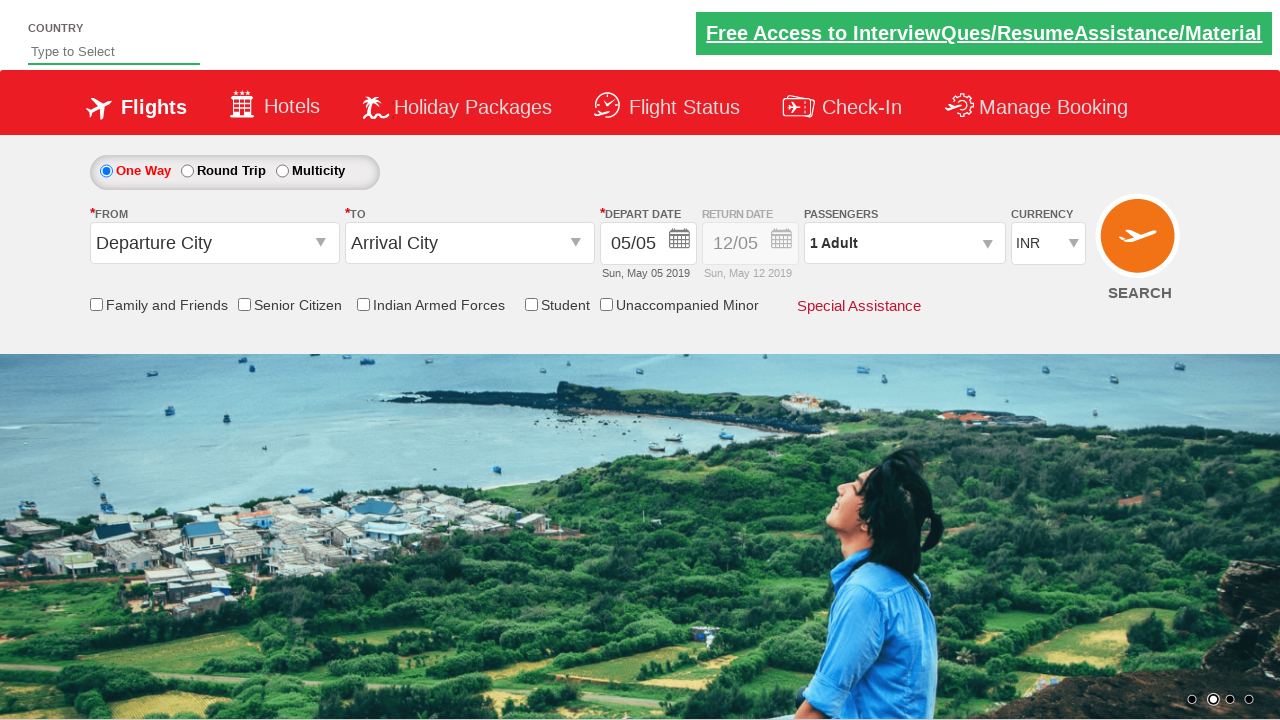

Retrieved all checkbox labels
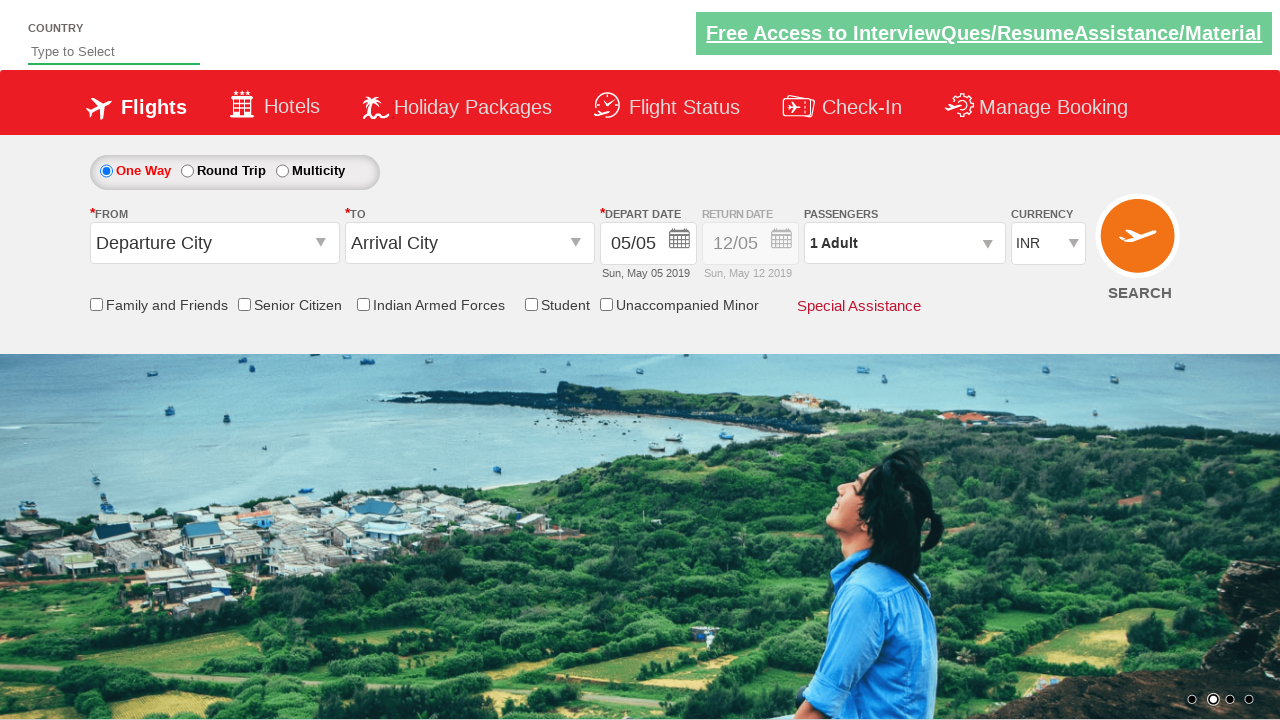

Retrieved all checkbox inputs
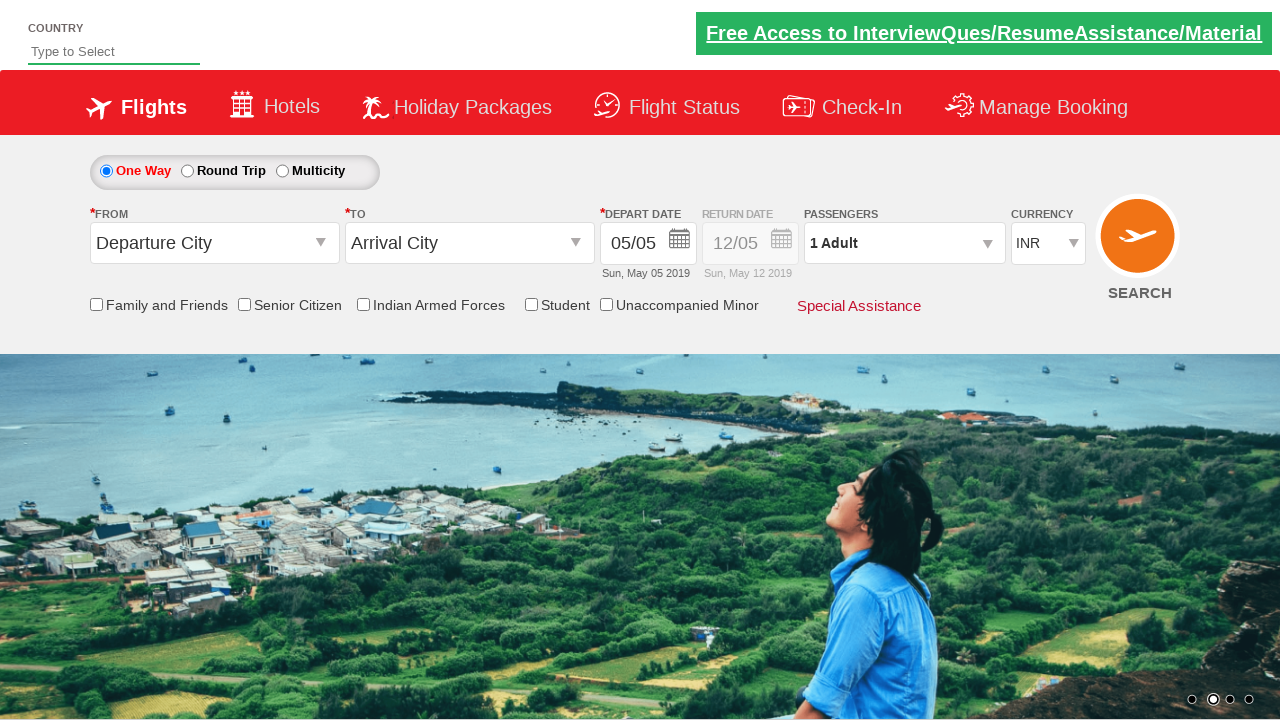

Clicked the 'Senior Citizen' checkbox at (244, 304) on .home-dis-checkboxes div input >> nth=1
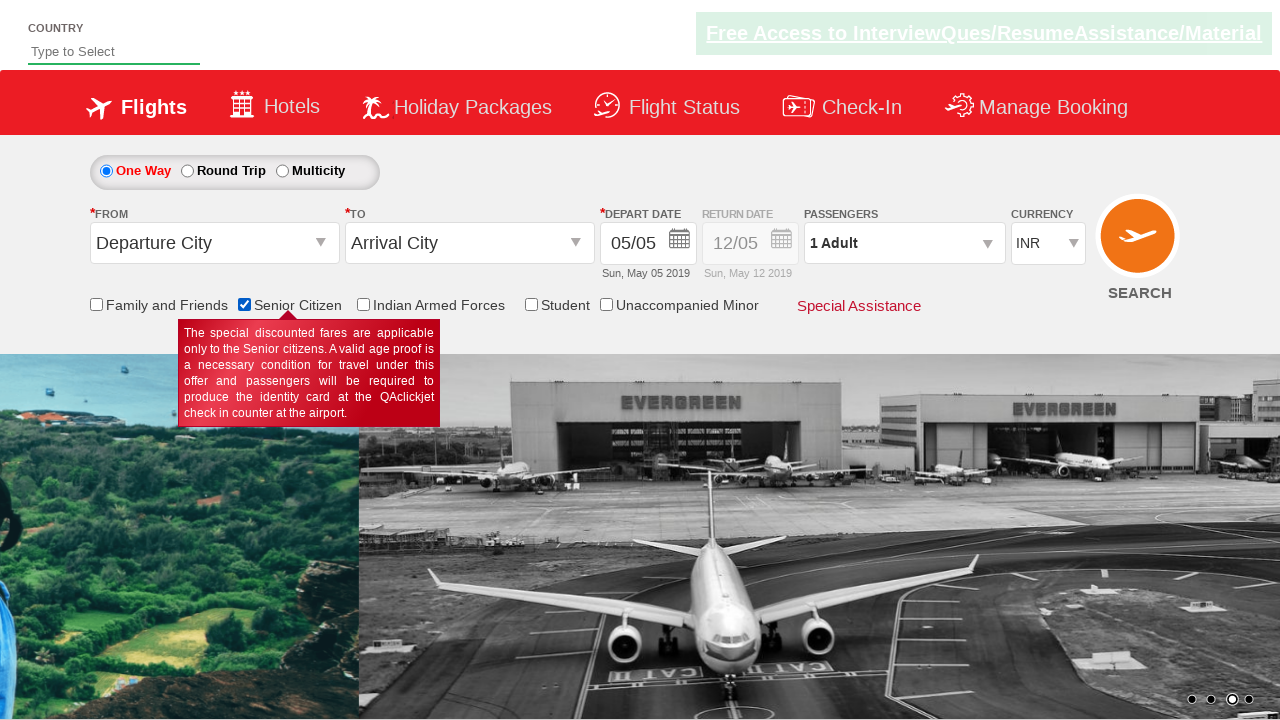

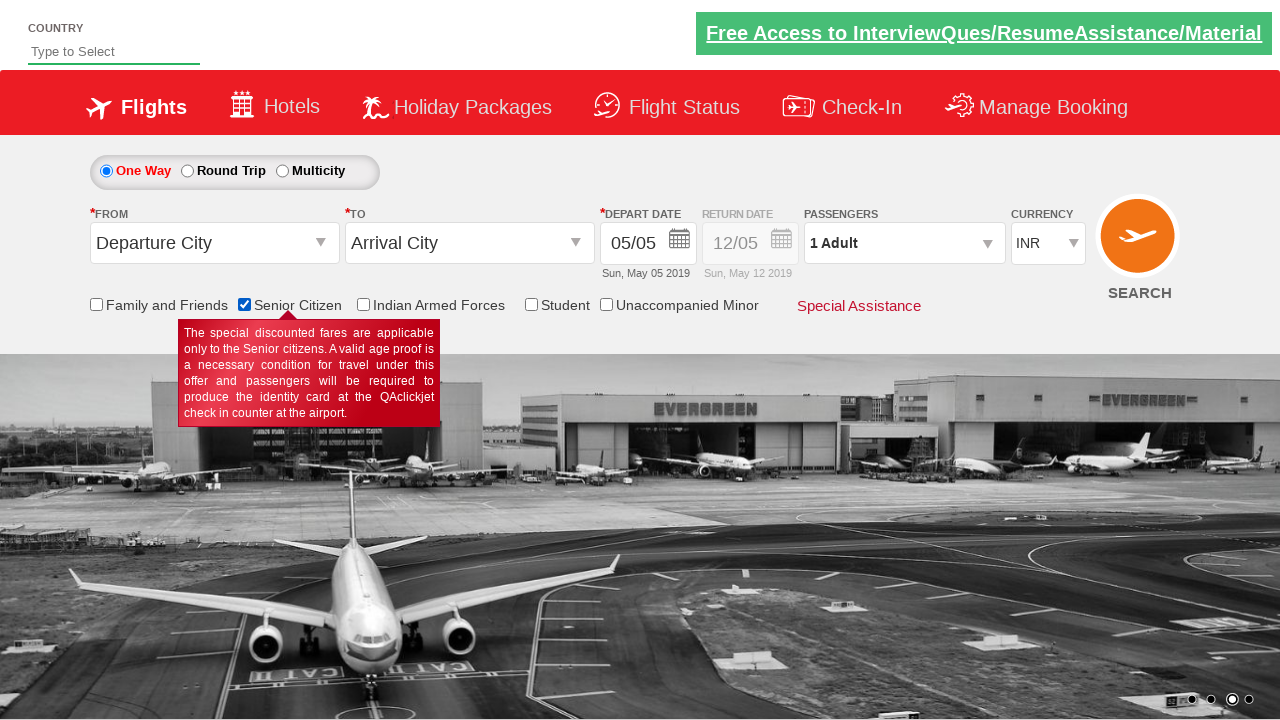